Tests a contact form submission by selecting a gender, filling in first name, last name, and message fields, then submitting the form and verifying the success message appears.

Starting URL: https://testqa.purse.tech/fake-contact

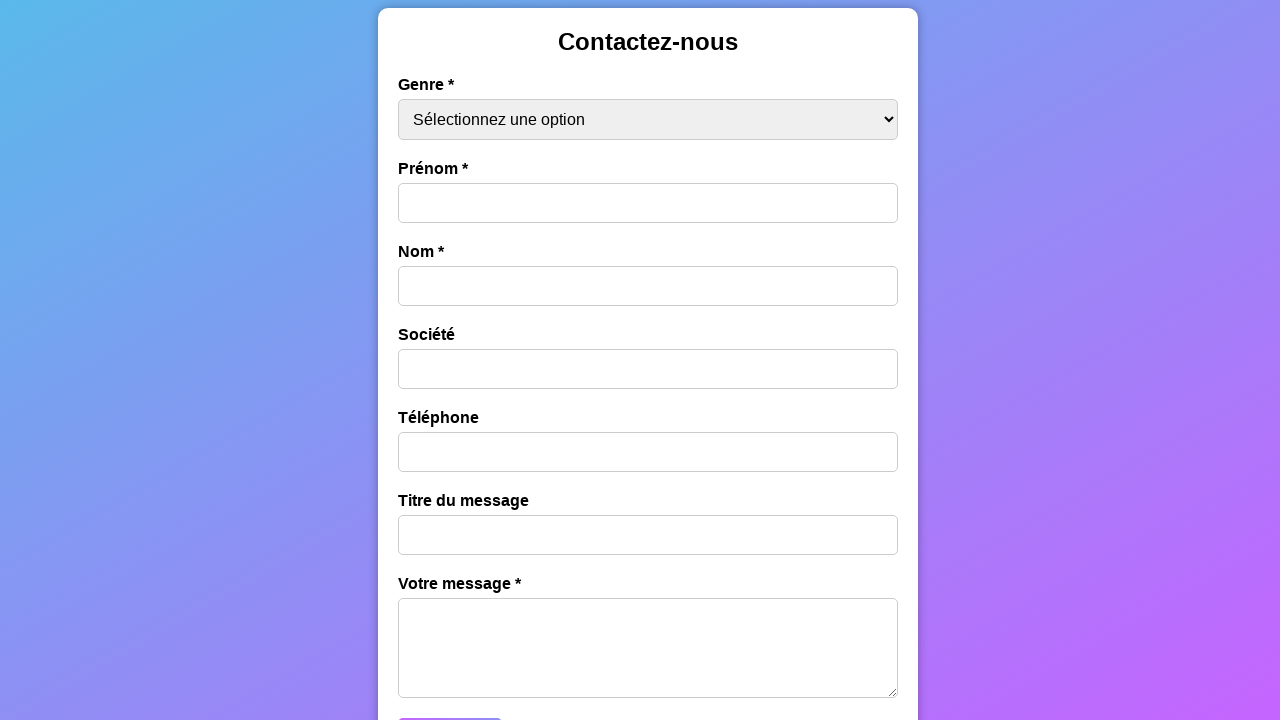

Selected 'female' from gender dropdown on #gender
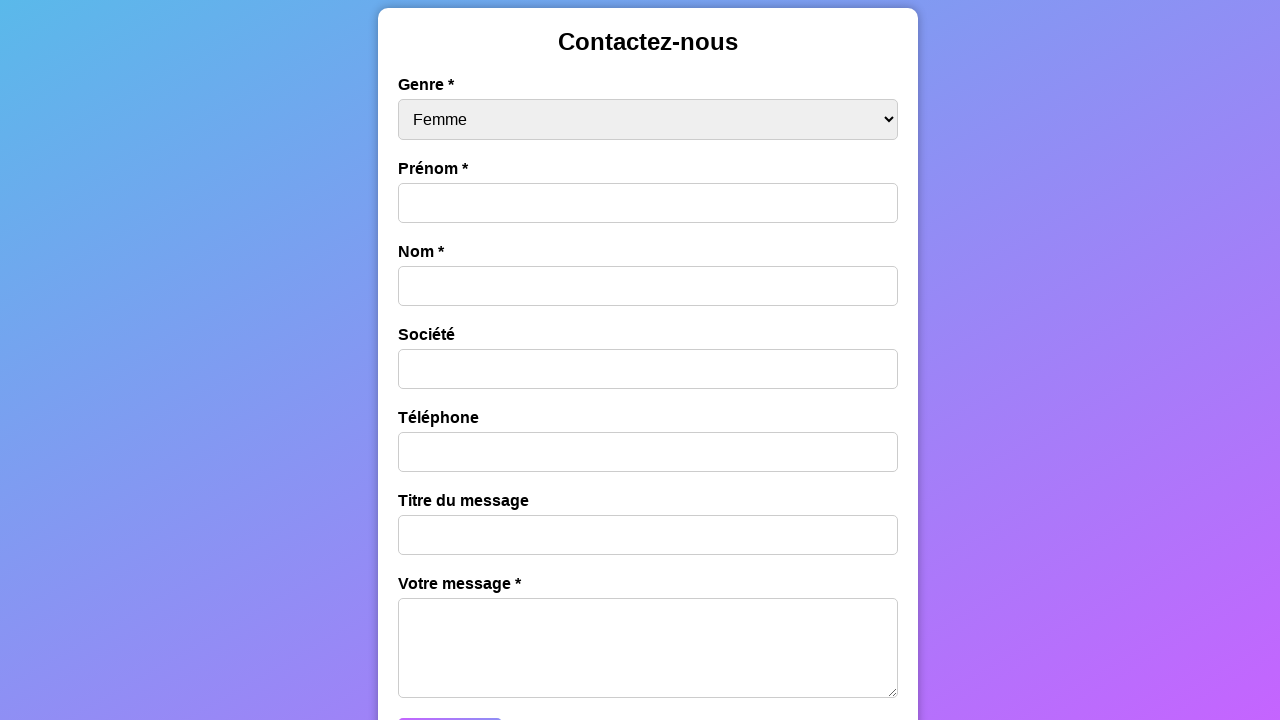

Filled first name field with 'Gregory' on input[name='first-name']
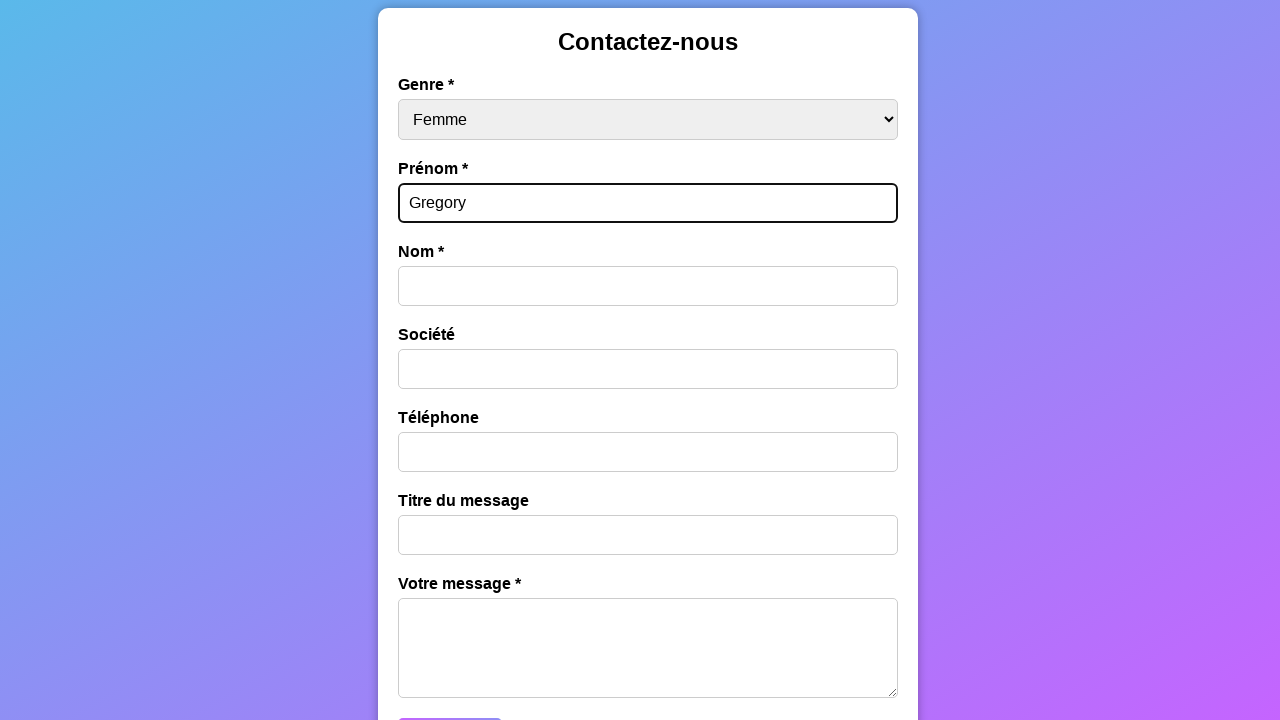

Filled last name field with 'CHAPITEAU' on input[name='last-name']
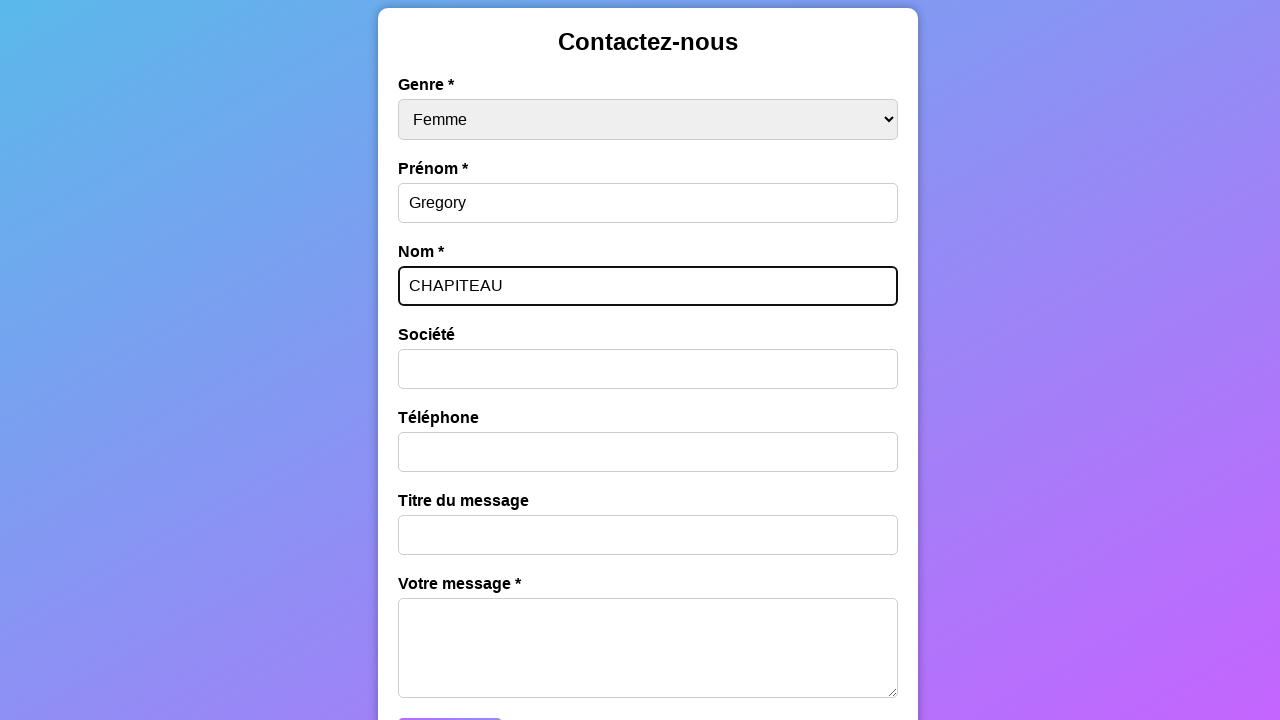

Filled message field with 'Lorem Ipsum valoris' on #message
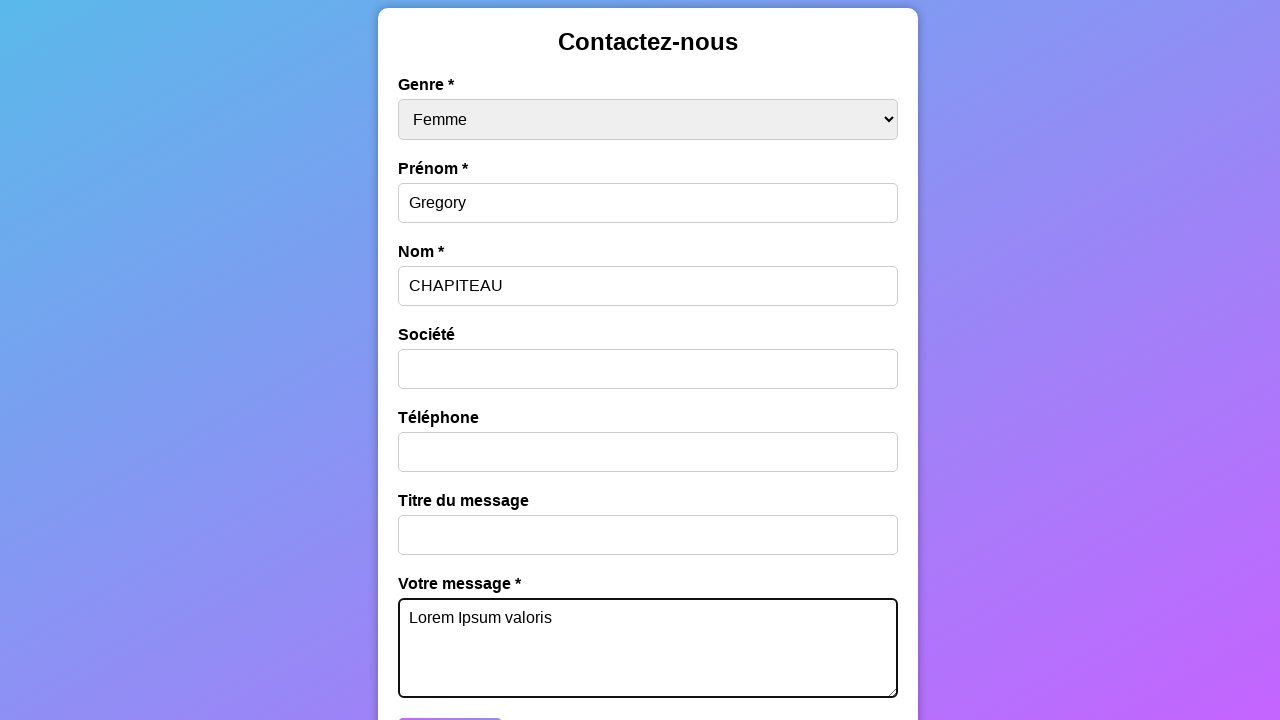

Clicked submit button to submit contact form at (450, 701) on #submit-button
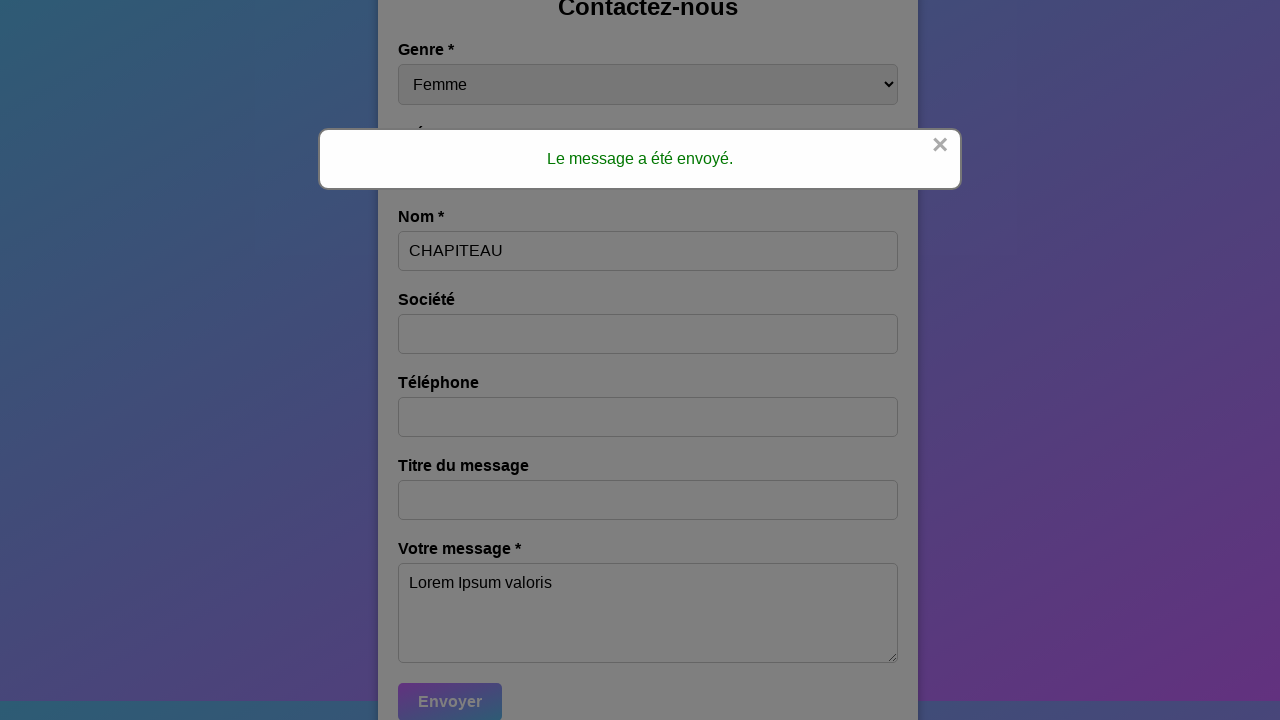

Success message appeared confirming form submission
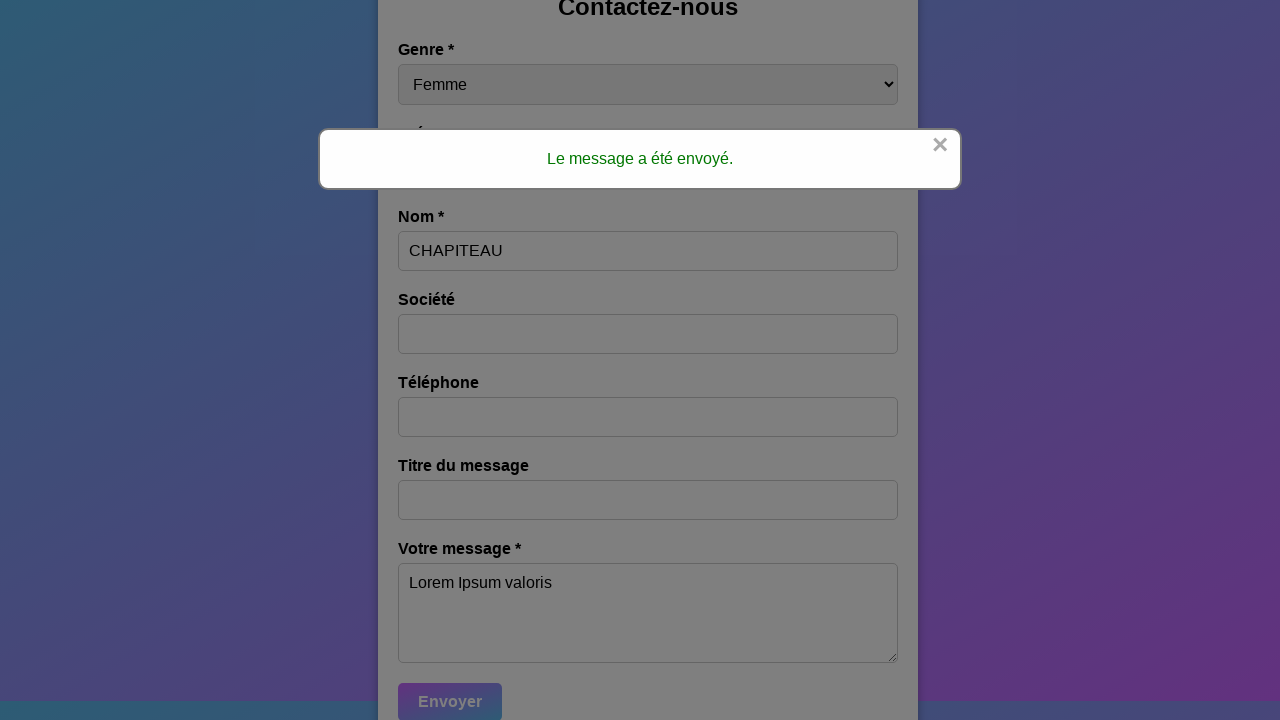

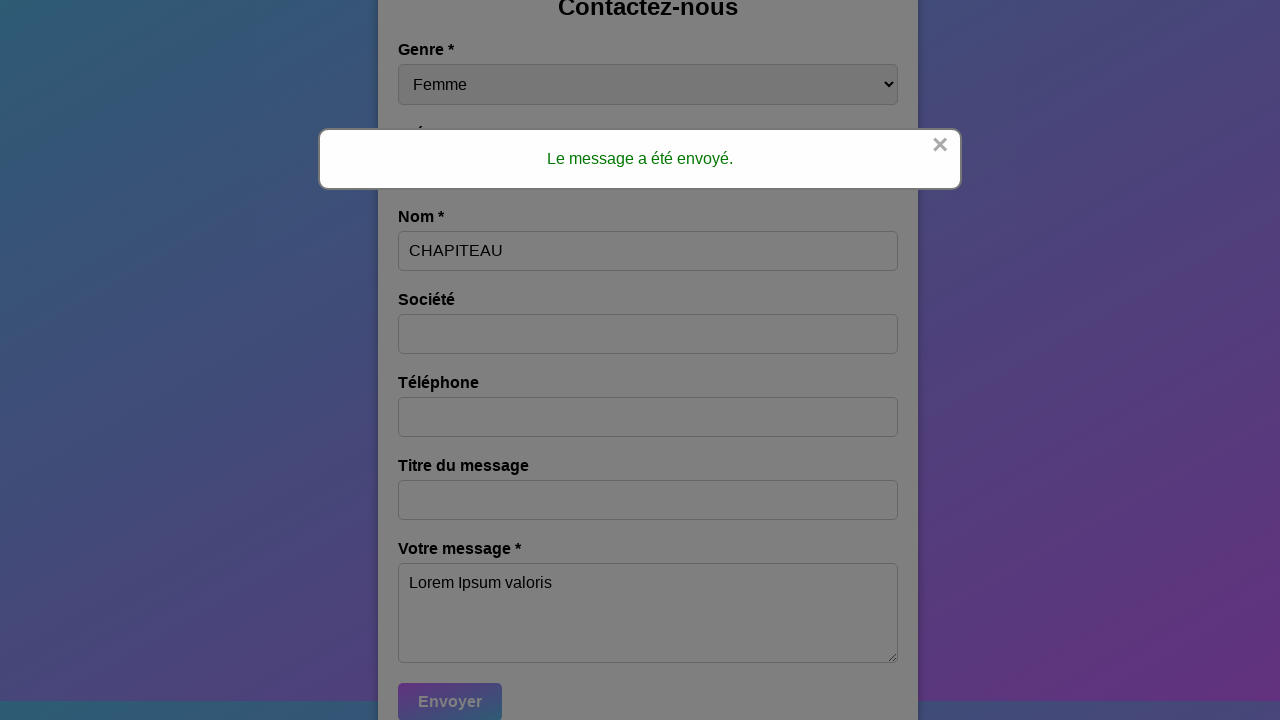